Tests that todo data persists after page reload

Starting URL: https://demo.playwright.dev/todomvc

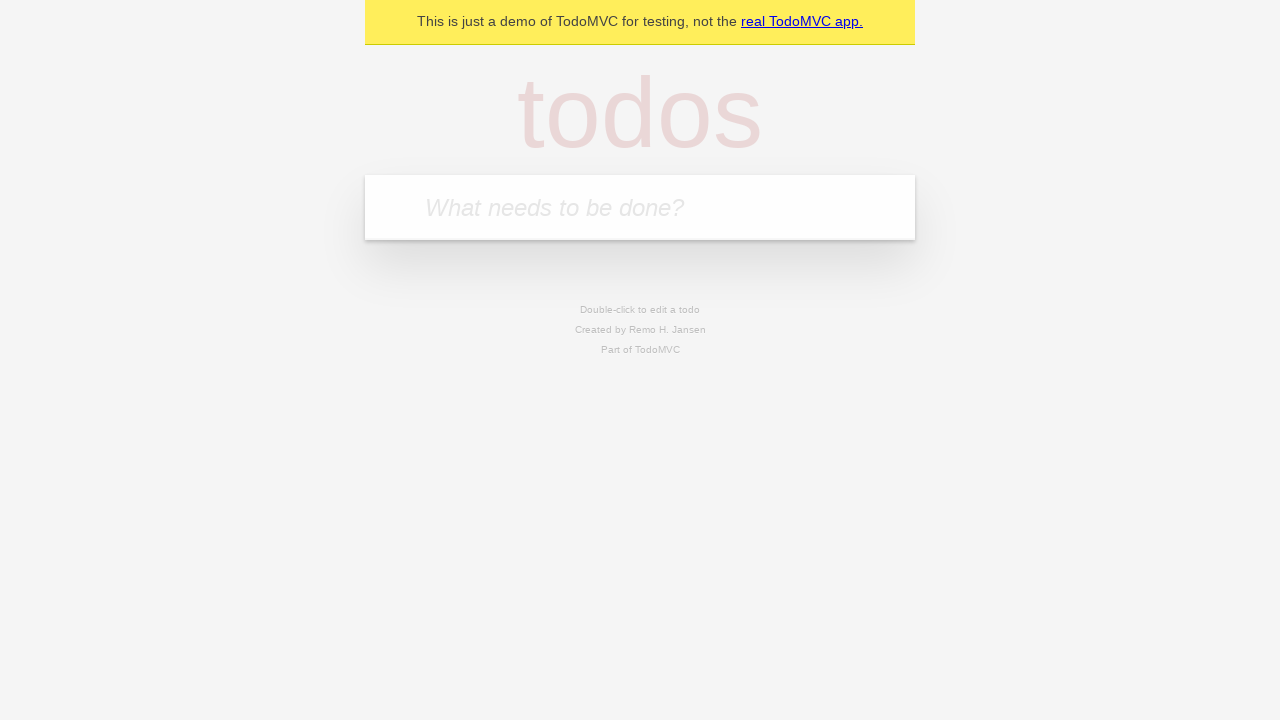

Filled new todo input with 'buy some cheese' on .new-todo
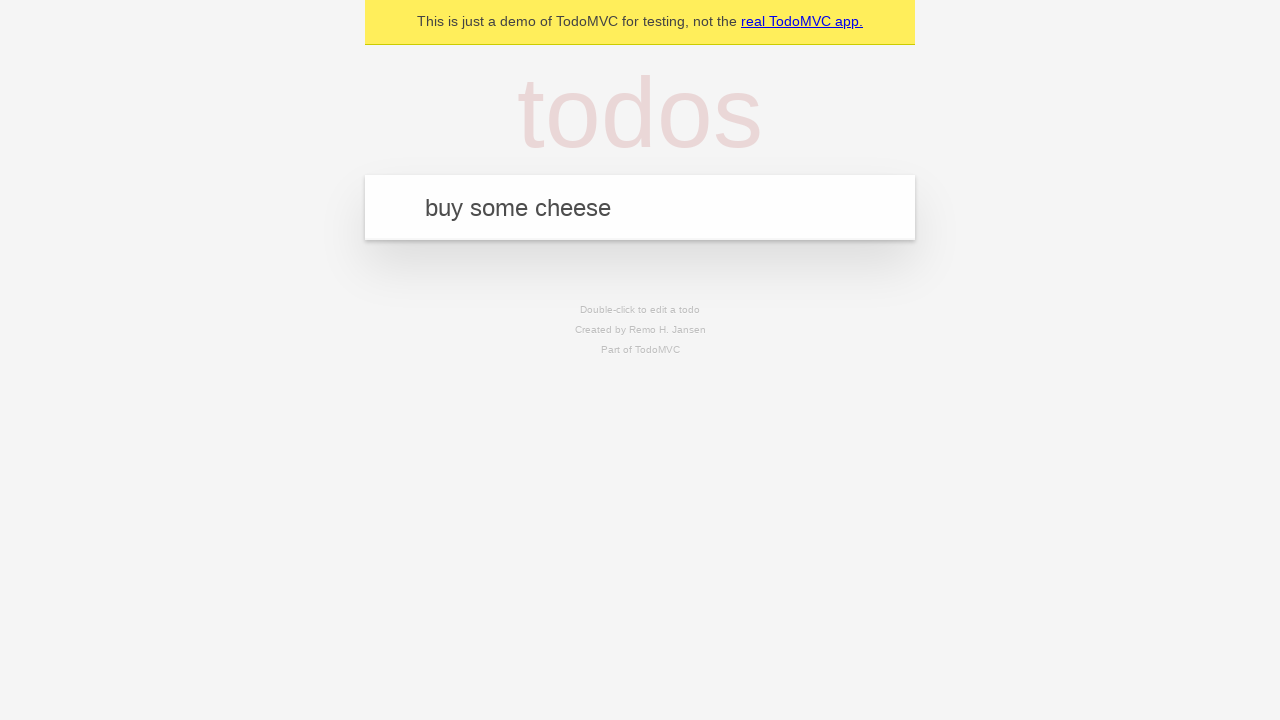

Pressed Enter to create first todo on .new-todo
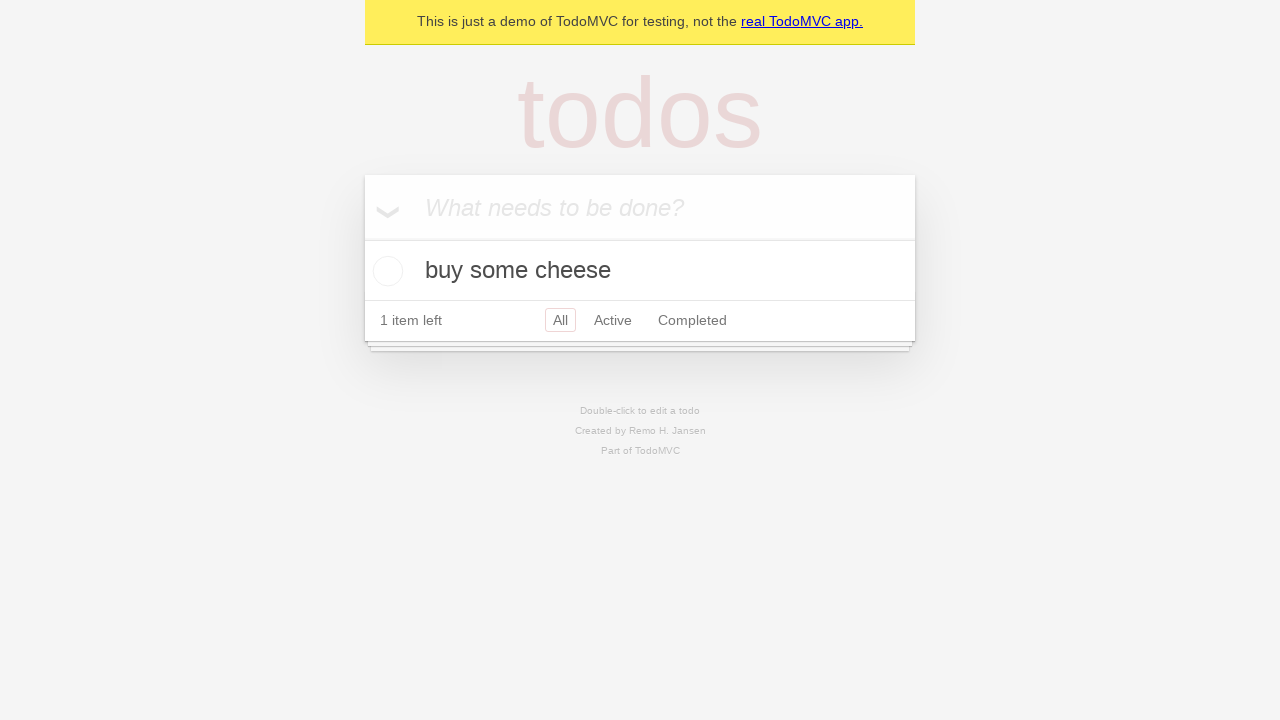

Filled new todo input with 'feed the cat' on .new-todo
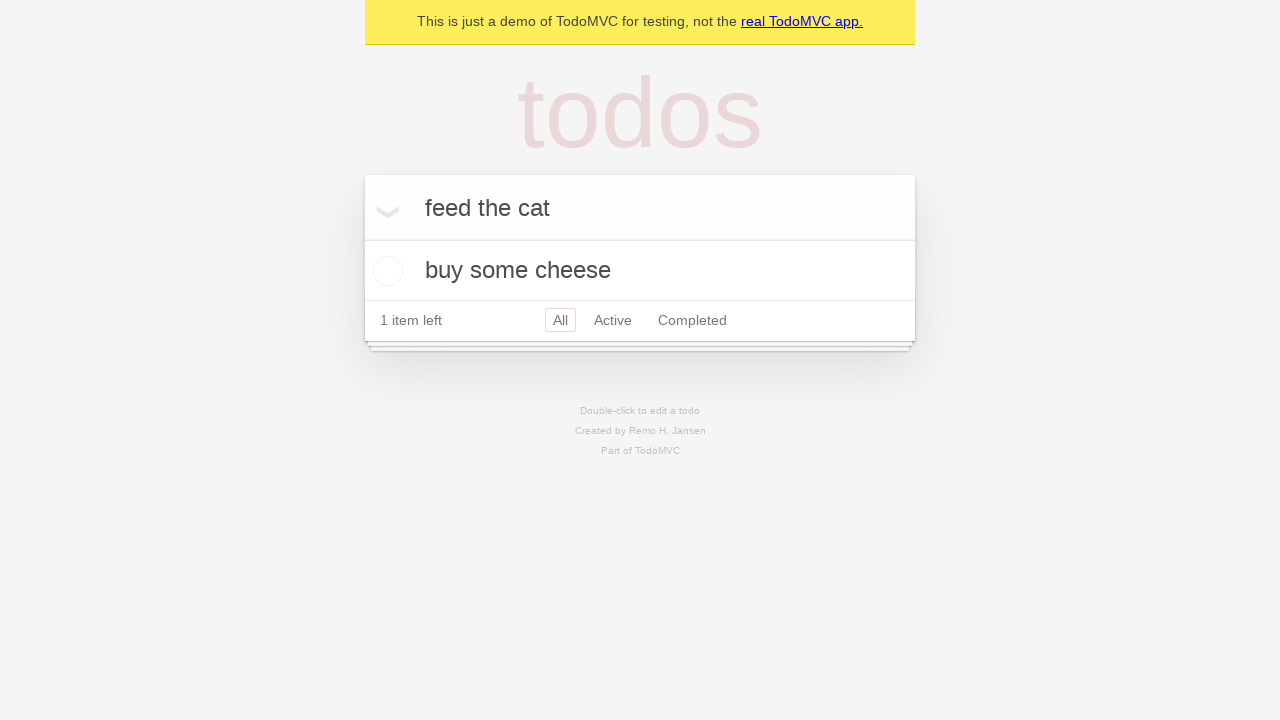

Pressed Enter to create second todo on .new-todo
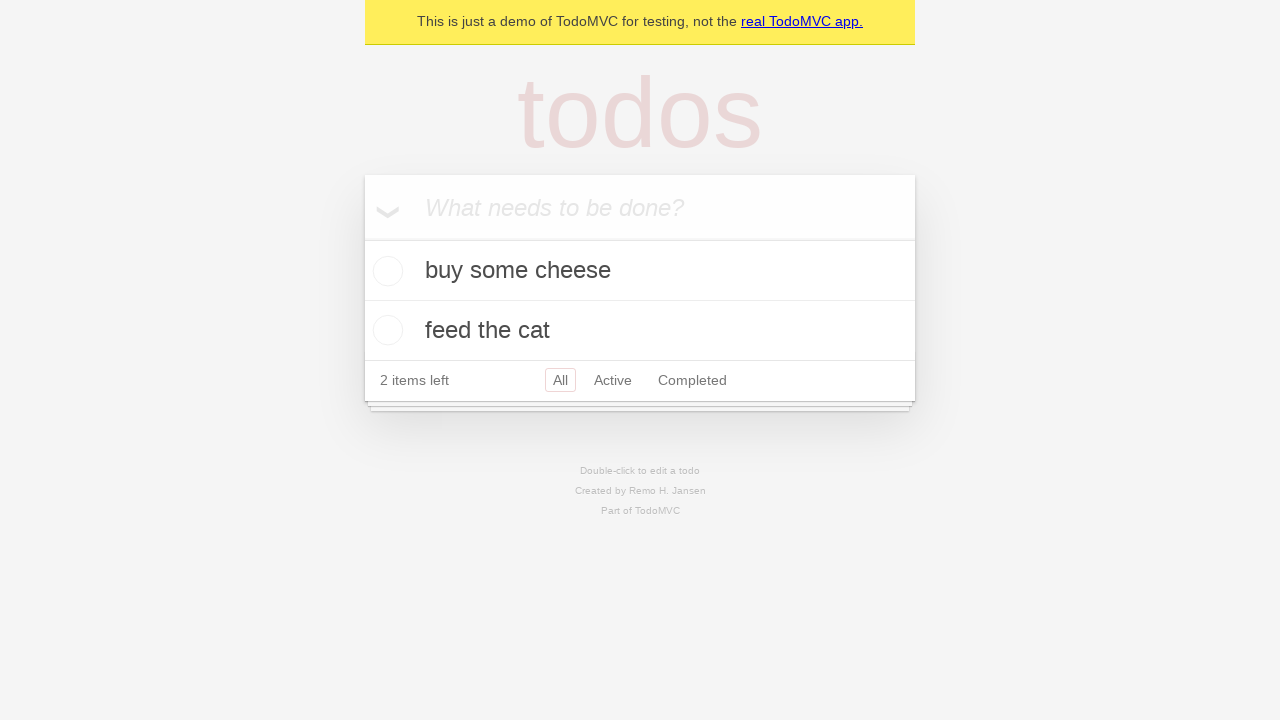

Located all todo items in the list
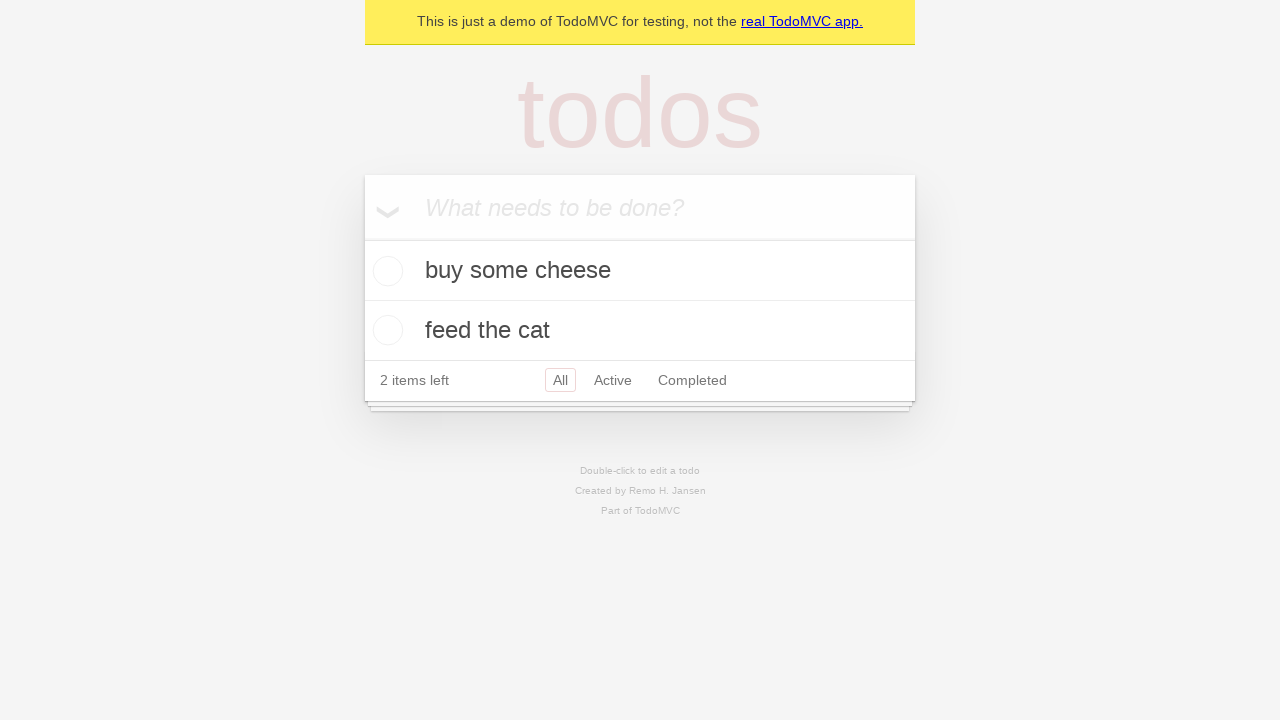

Checked the first todo item as complete at (385, 271) on .todo-list li >> nth=0 >> .toggle
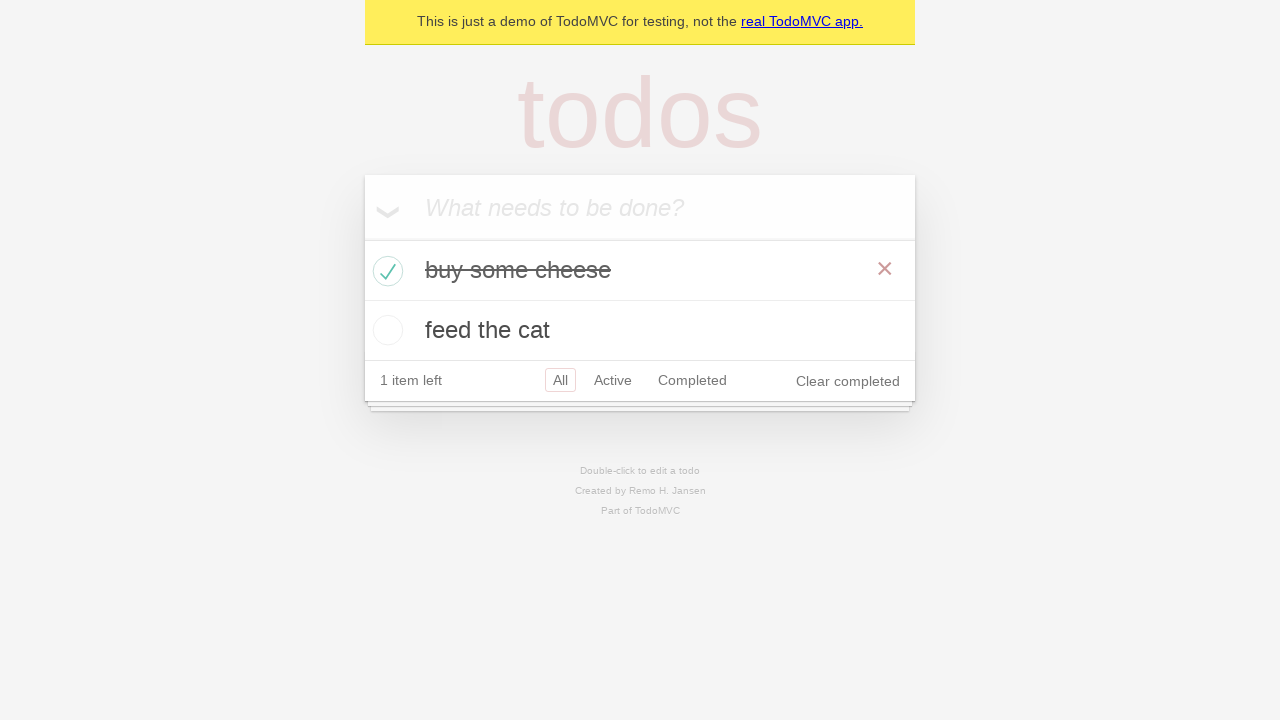

Reloaded the page to test data persistence
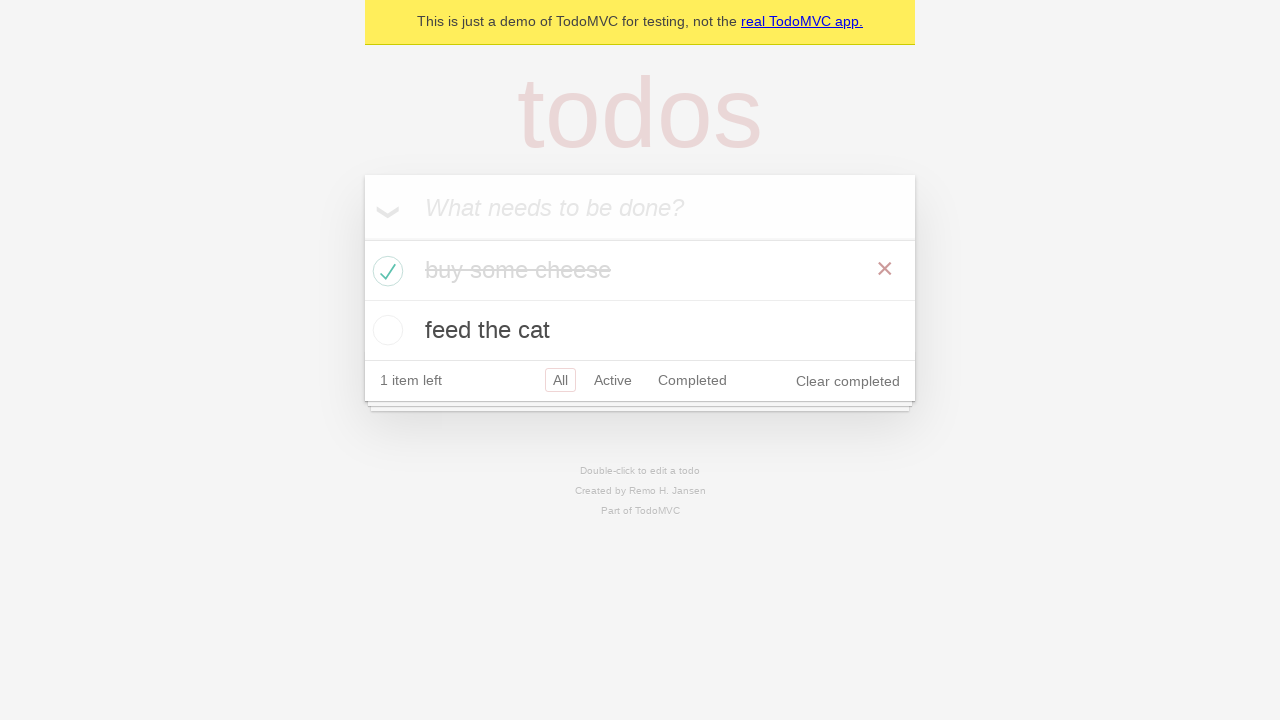

Todo items loaded after page reload
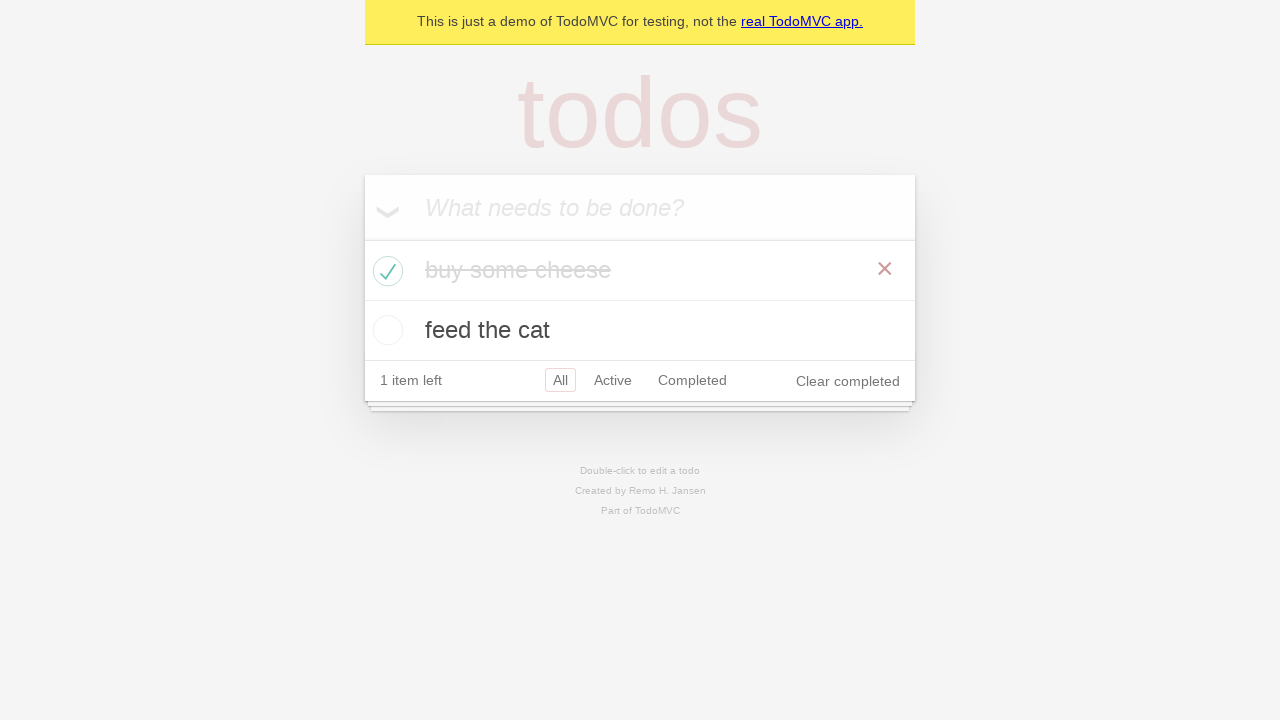

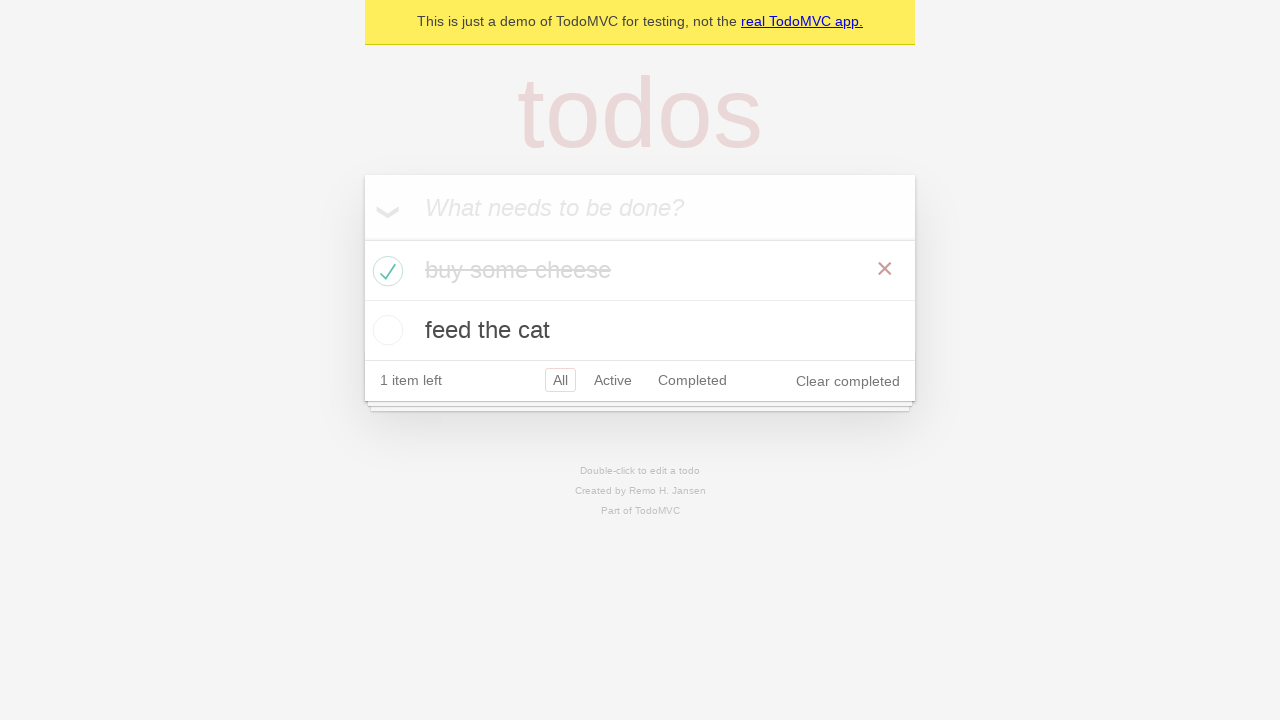